Tests JavaScript confirm dialog handling on W3Schools by switching to an iframe, clicking a button to trigger an alert, accepting the alert, and verifying the result text

Starting URL: https://www.w3schools.com/js/tryit.asp?filename=tryjs_confirm

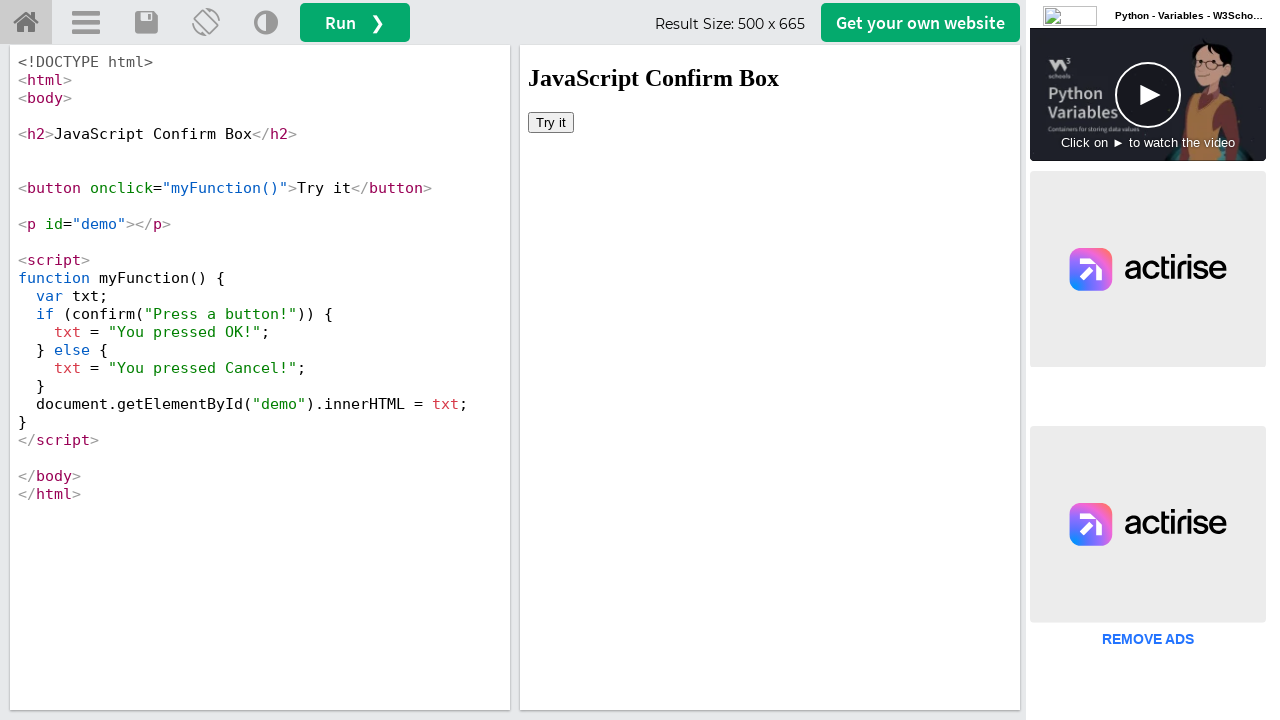

Located iframe with id 'iframeResult'
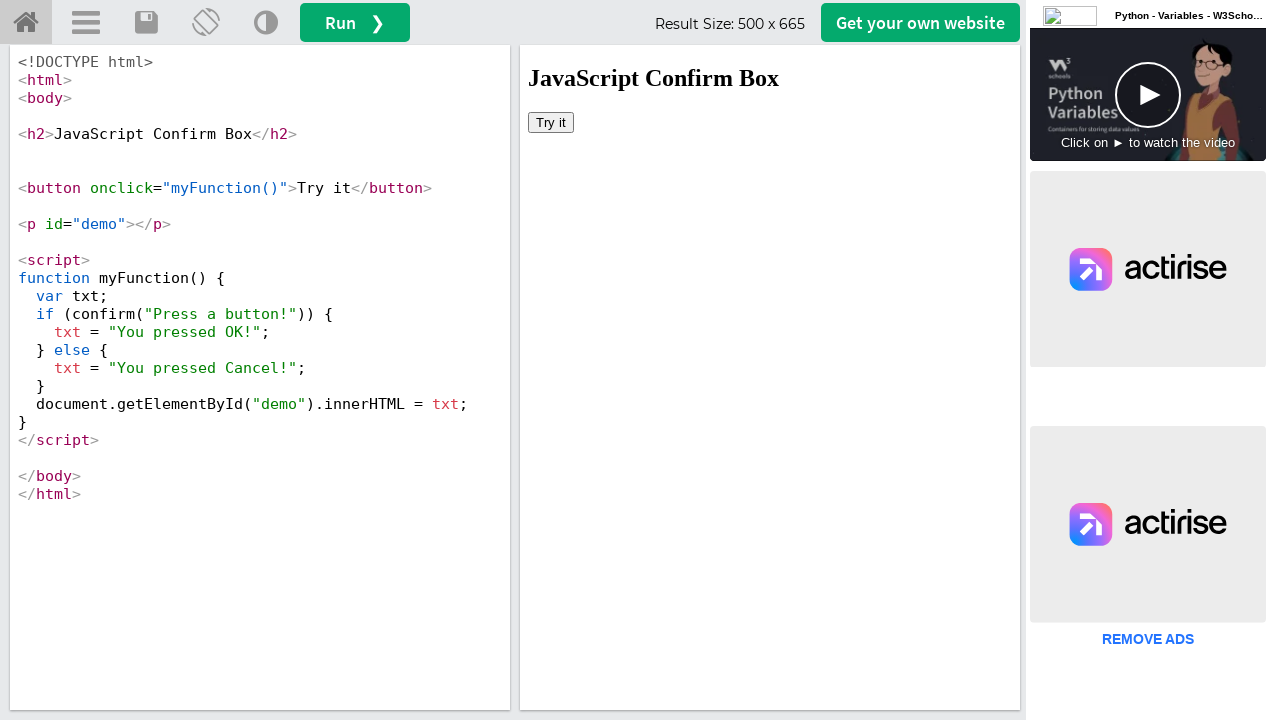

Set up dialog handler to automatically accept confirm dialogs
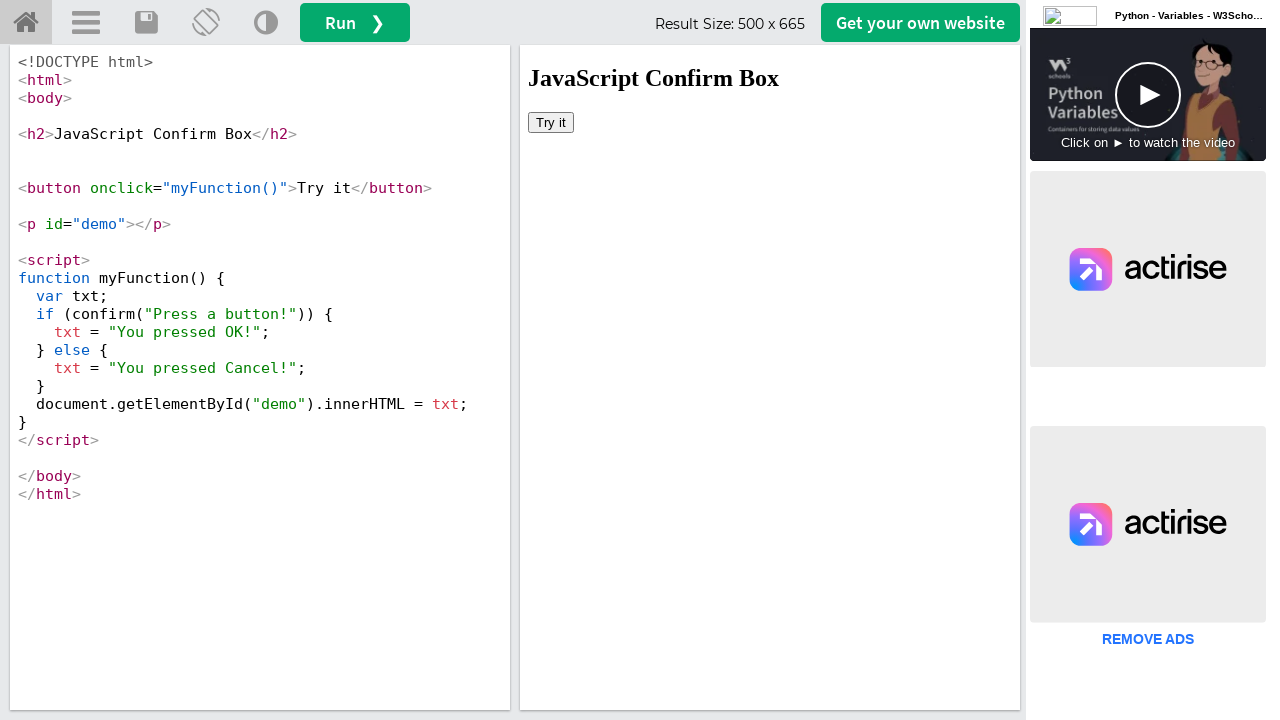

Clicked 'Try it' button to trigger confirm dialog at (551, 122) on #iframeResult >> internal:control=enter-frame >> xpath=//button[text()='Try it']
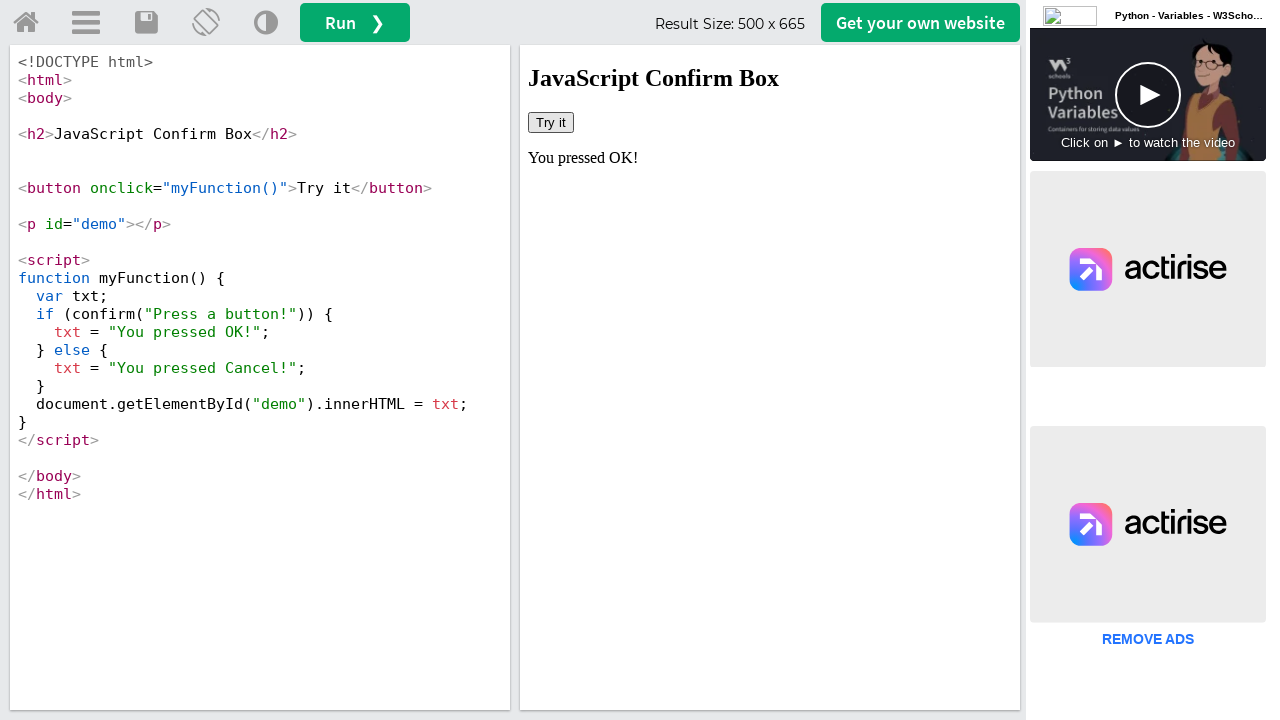

Result text in #demo element appeared after accepting confirm dialog
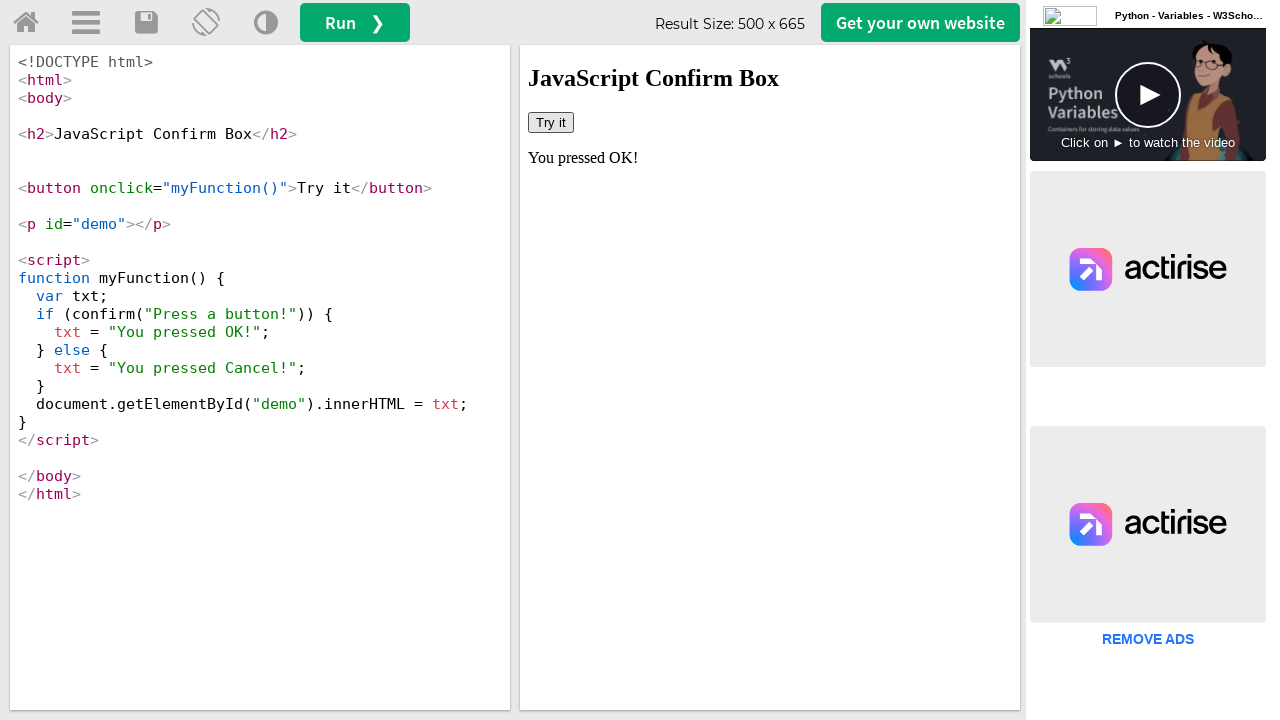

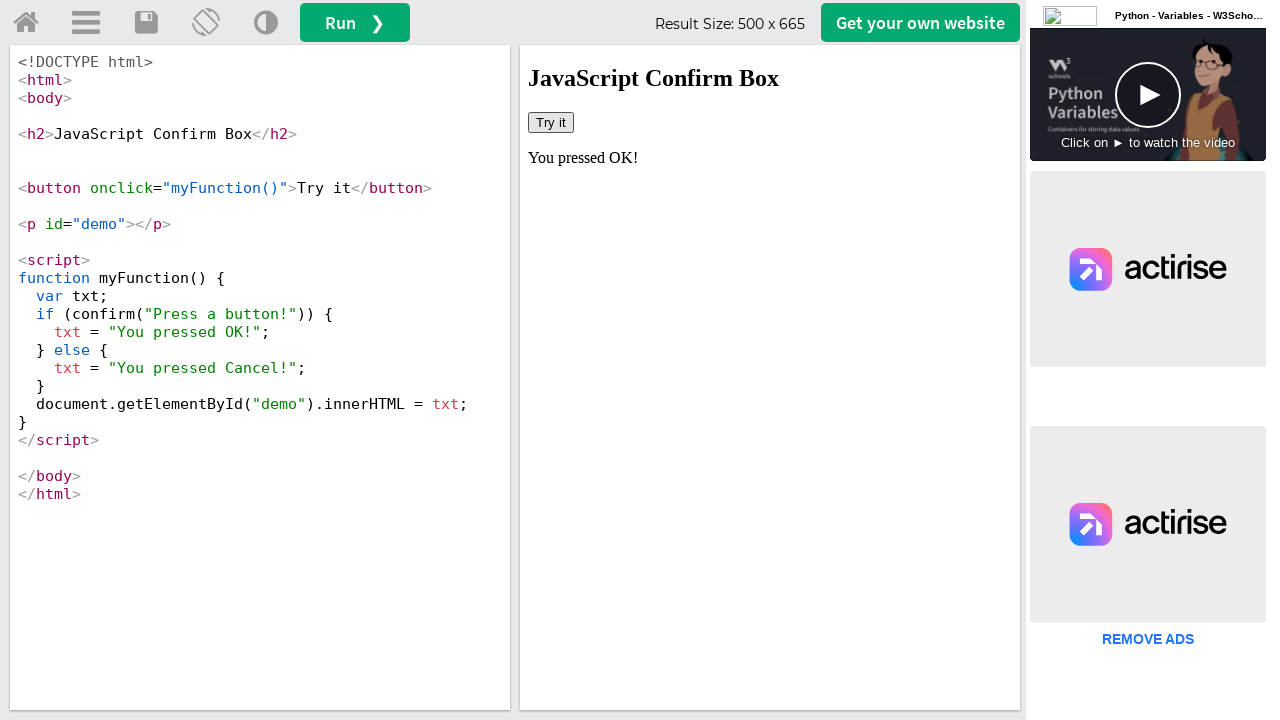